Navigates to a practice page and manages browser cookies by deleting all cookies and a specific named cookie

Starting URL: https://rahulshettyacademy.com/dropdownsPractise/

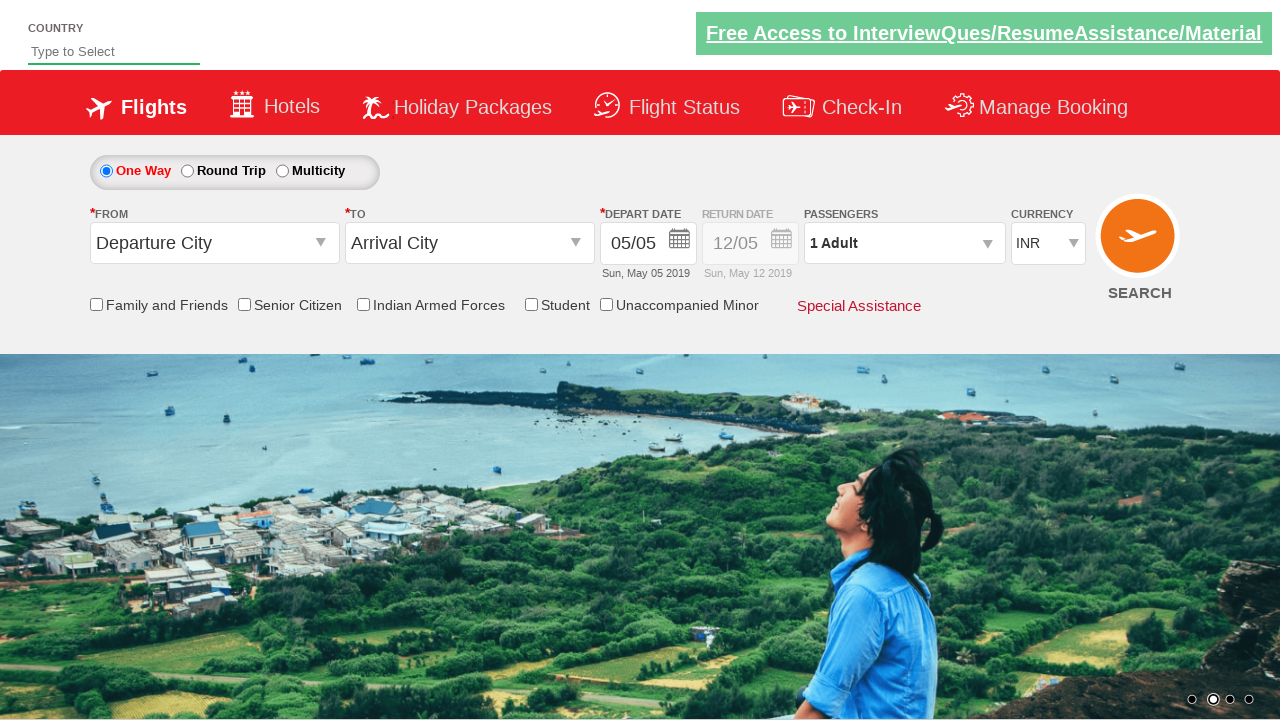

Cleared all cookies from the browser context
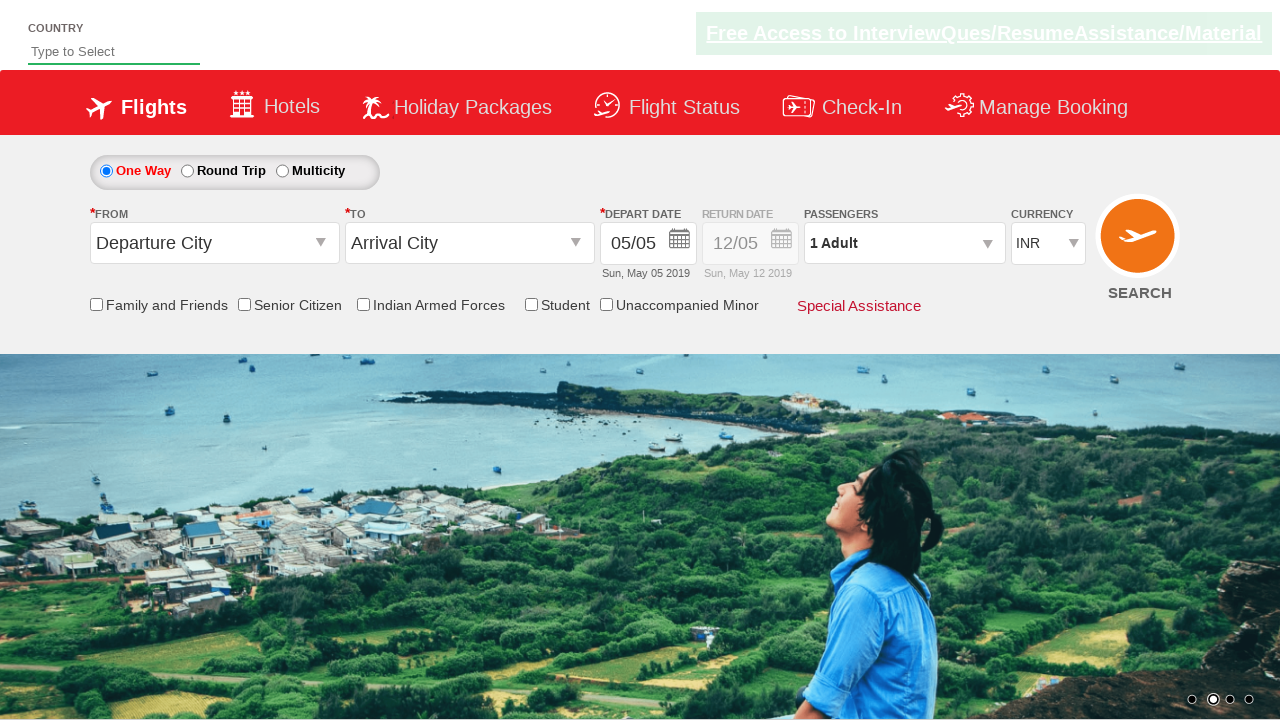

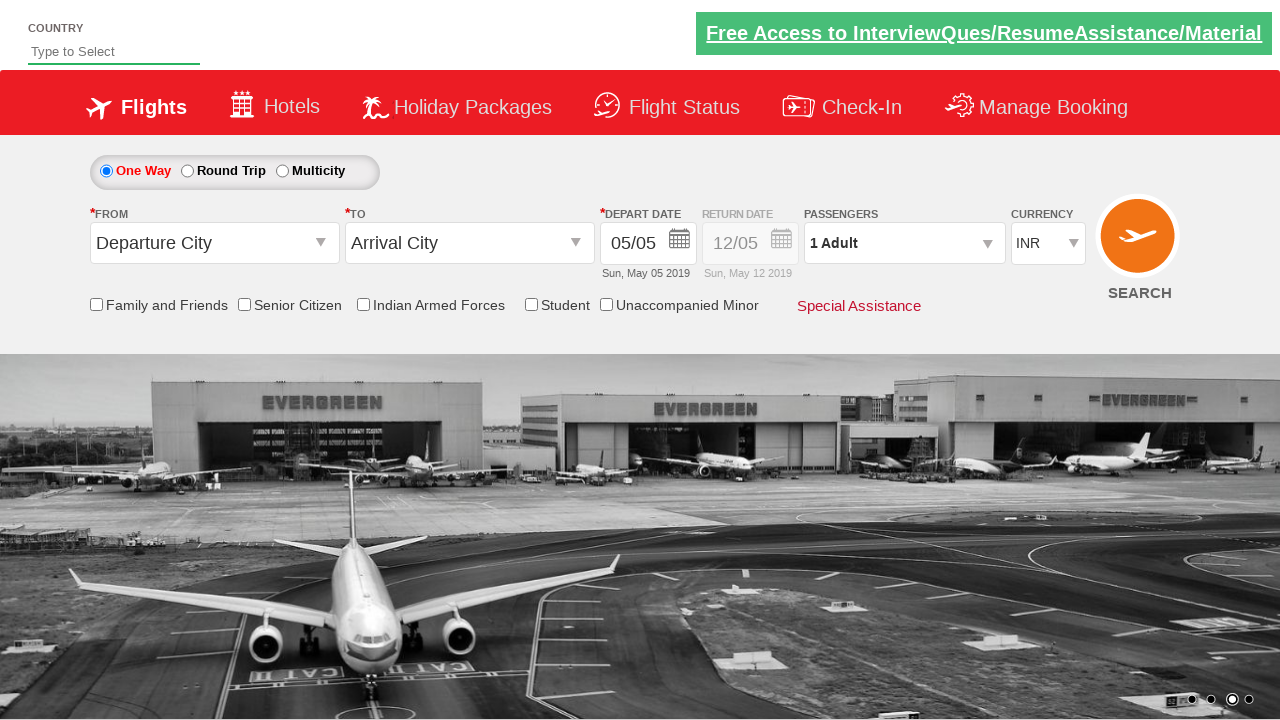